Tests that trailing spaces are trimmed when saving a todo edit

Starting URL: https://todomvc.com/examples/typescript-angular/#/

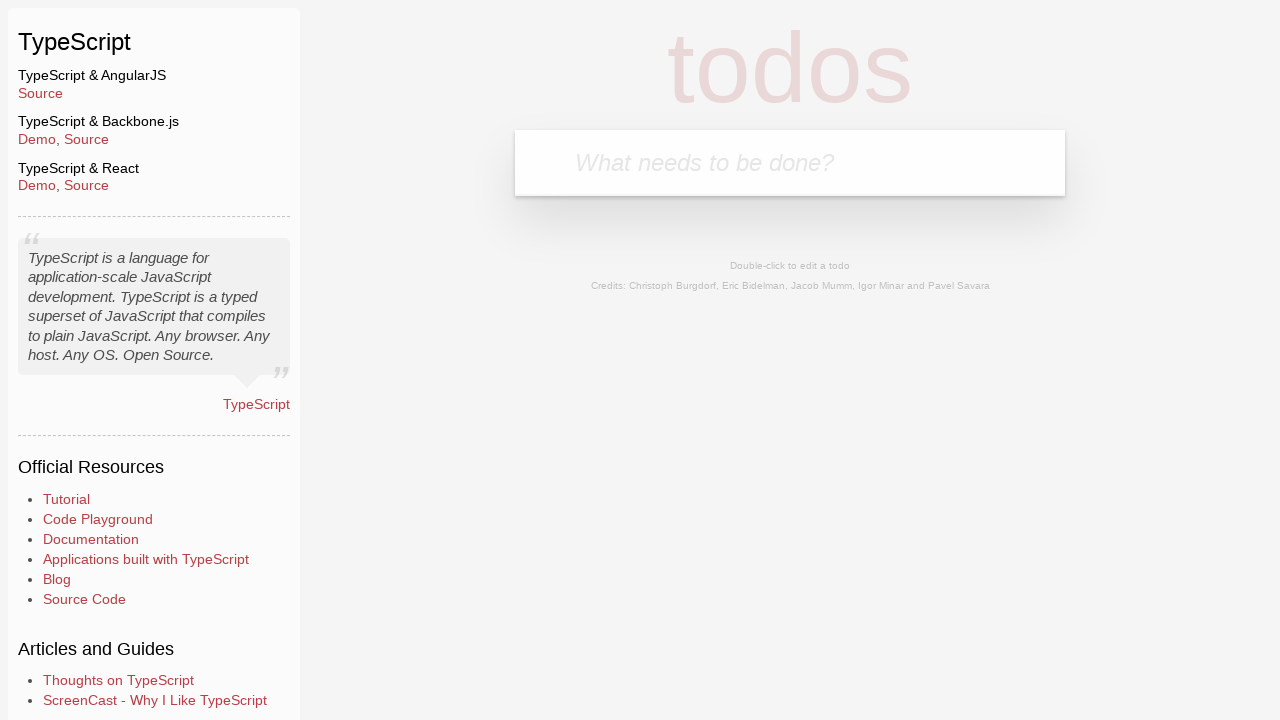

Filled new todo input with 'Lorem' on .new-todo
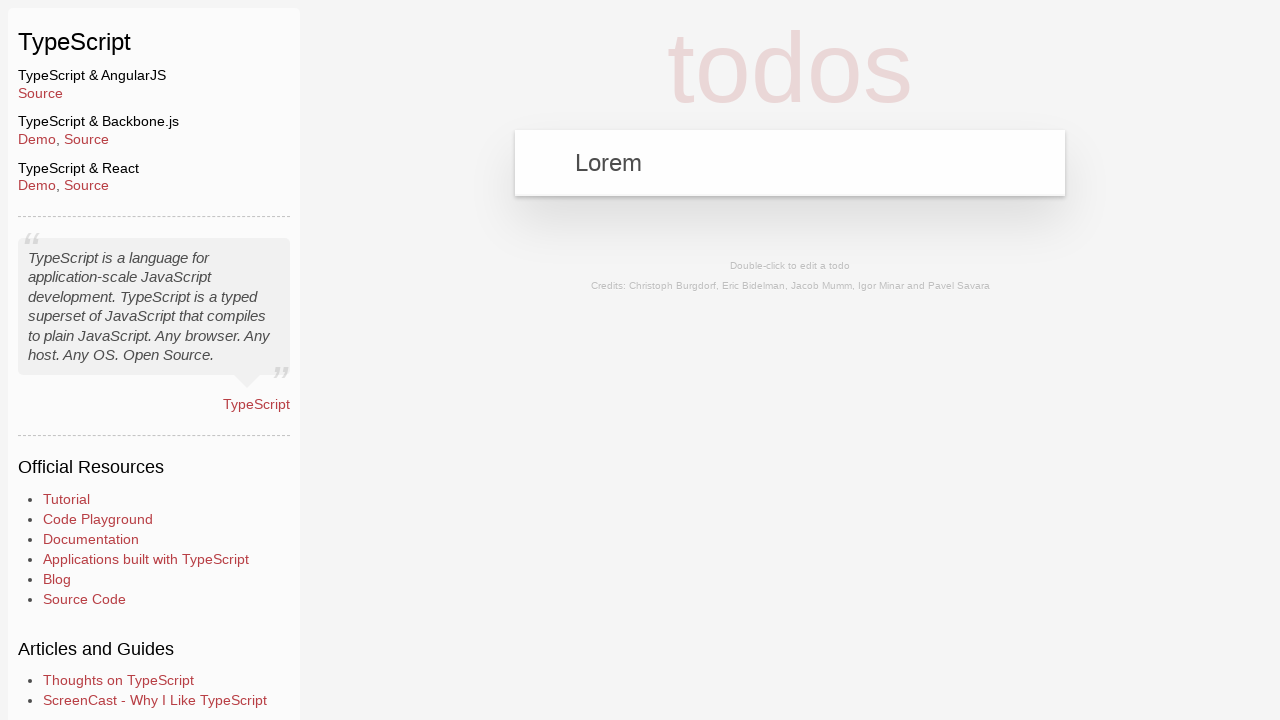

Pressed Enter to create new todo on .new-todo
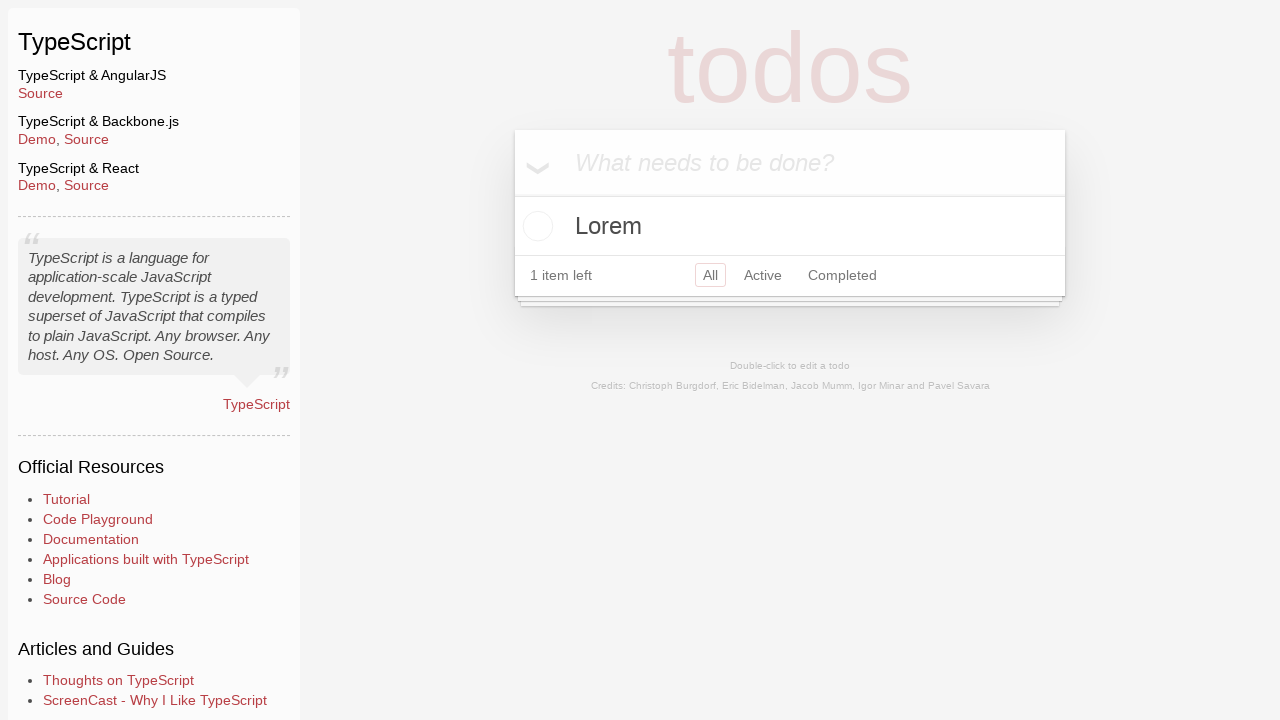

Double-clicked todo item to enter edit mode at (790, 226) on text=Lorem
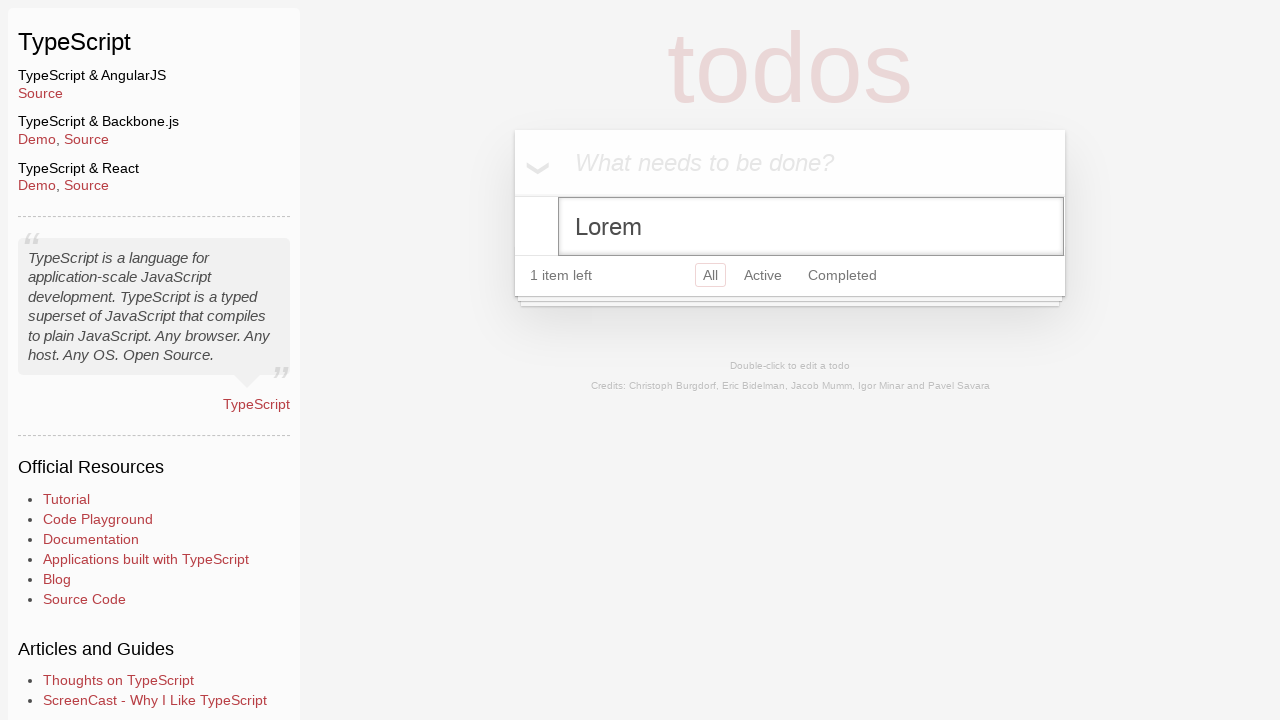

Filled edit field with 'Ipsum' followed by trailing spaces on .edit
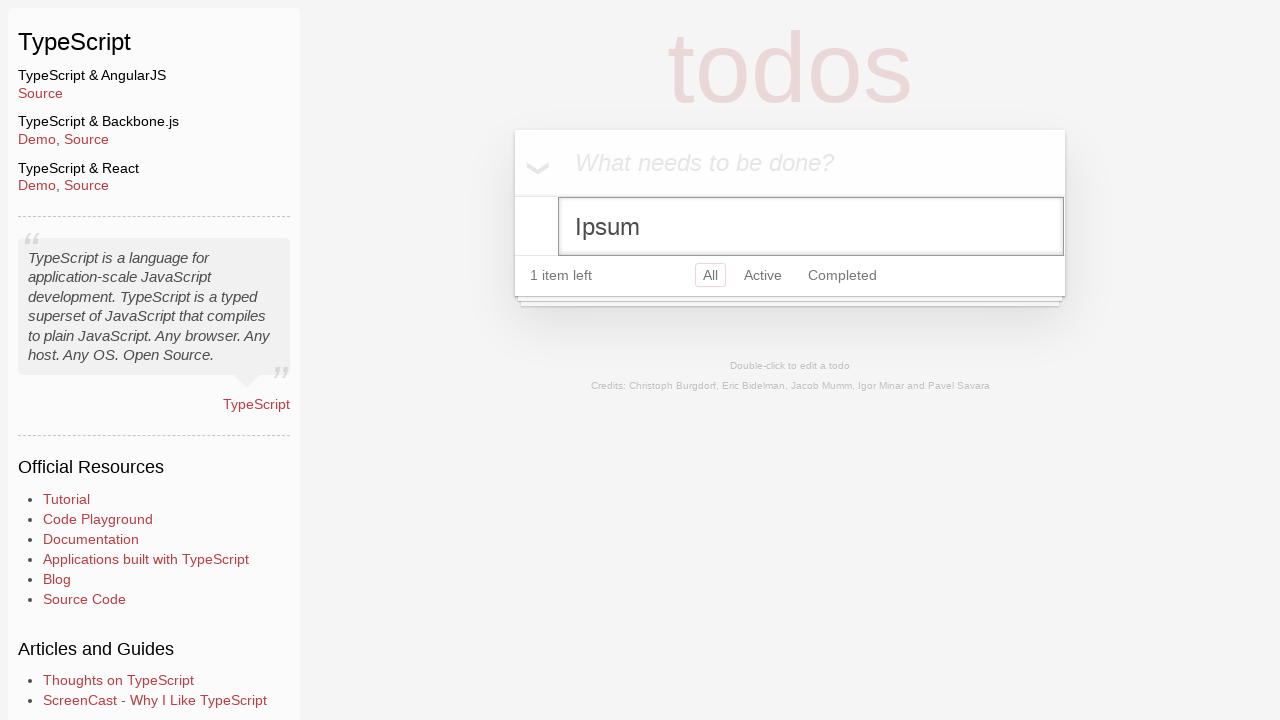

Blurred edit field to trigger save
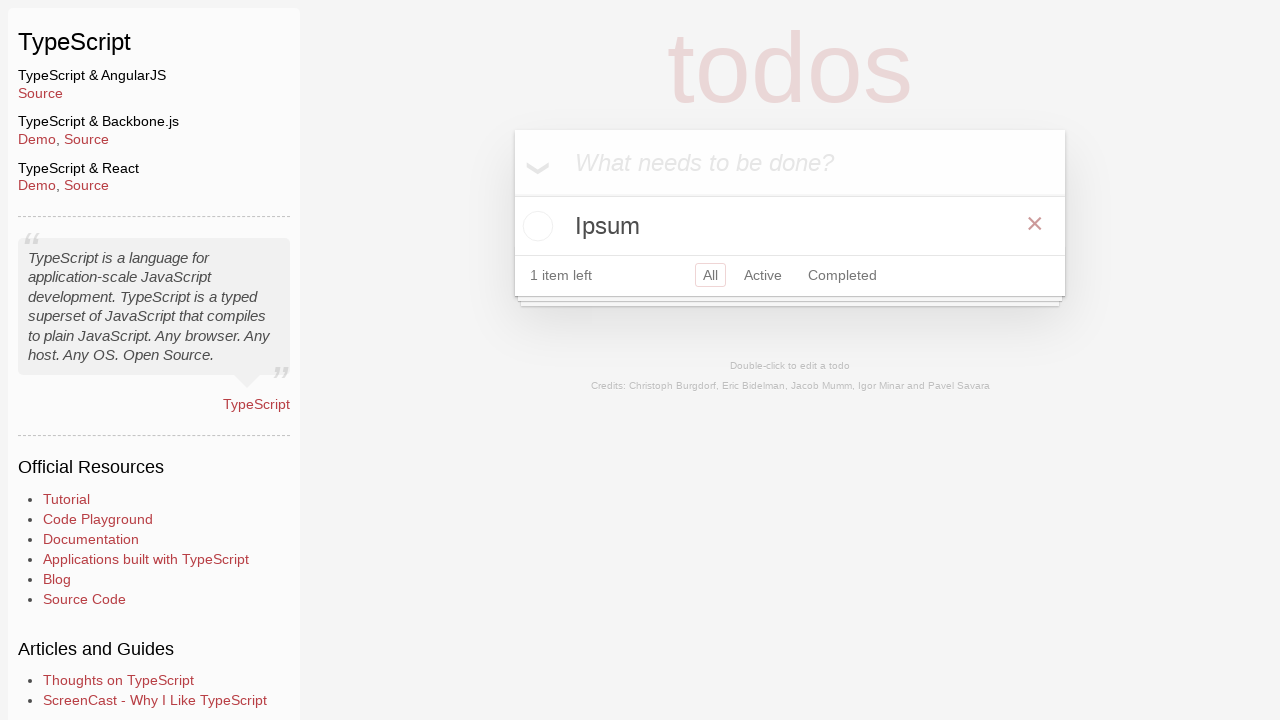

Verified that trailing spaces were trimmed and 'Ipsum' is displayed
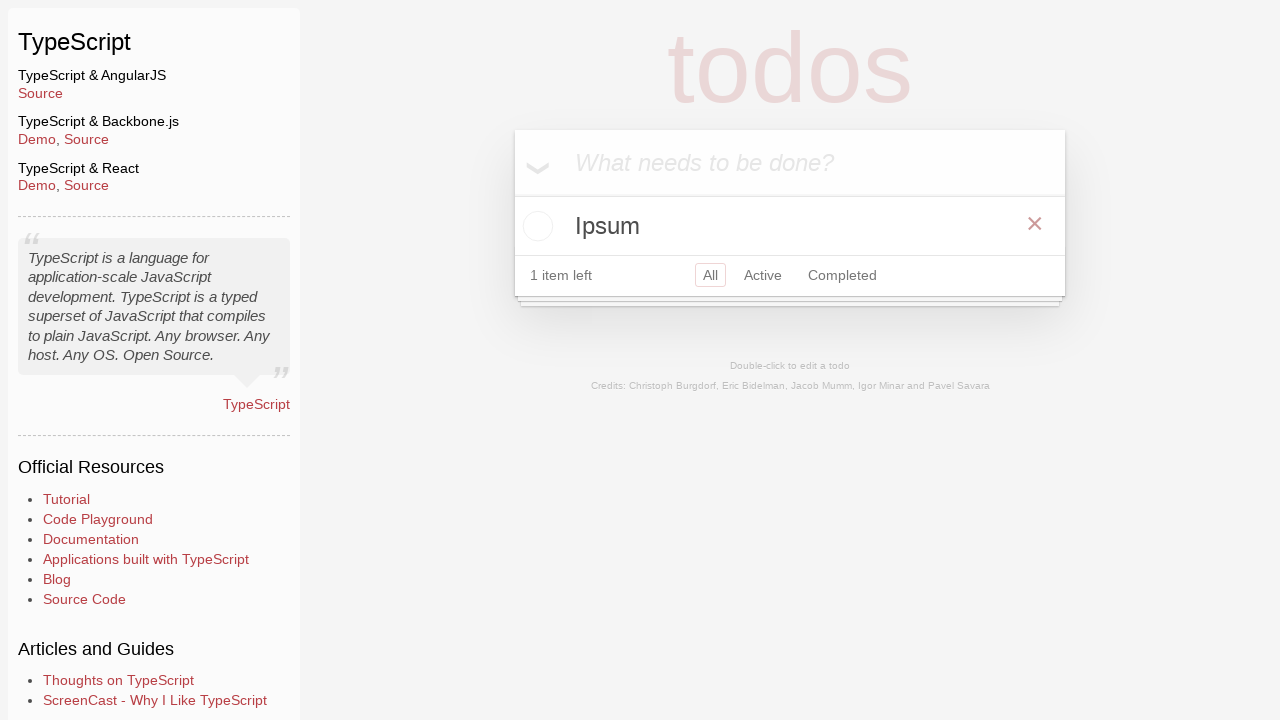

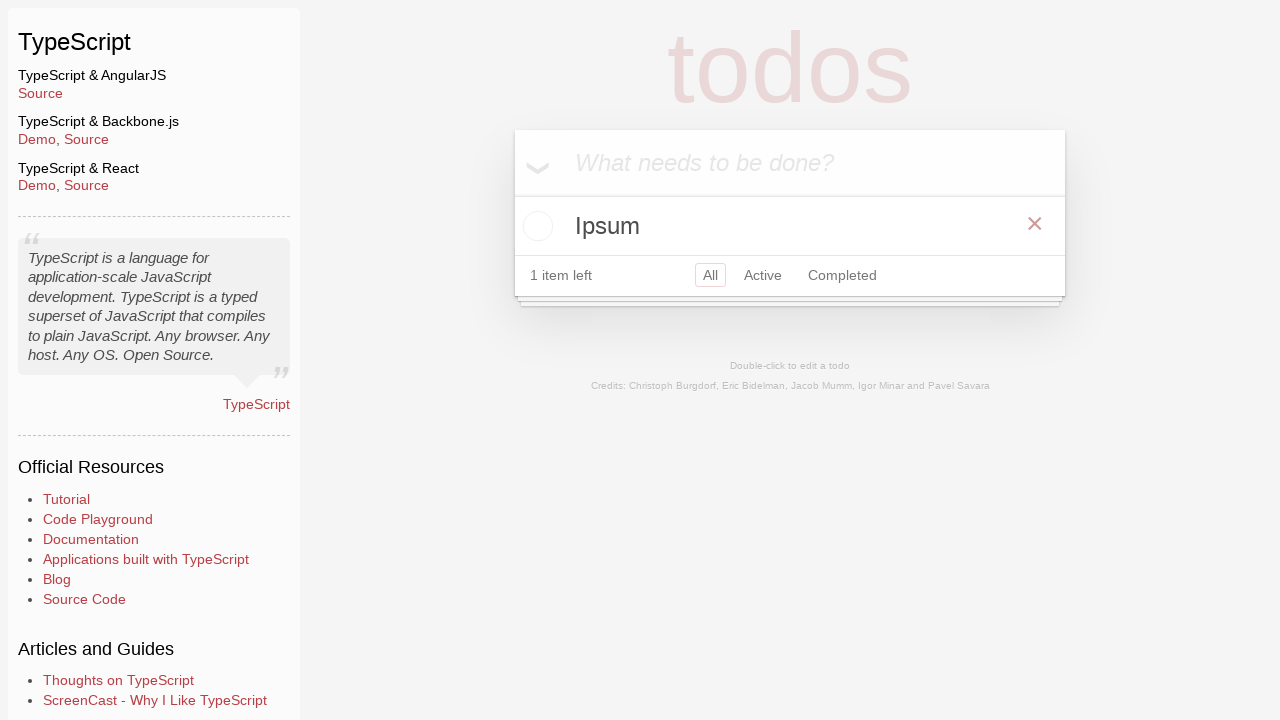